Tests a demo banking application by logging in as manager, adding a customer with account, and then logging in as customer

Starting URL: https://www.globalsqa.com/angularJs-protractor/BankingProject

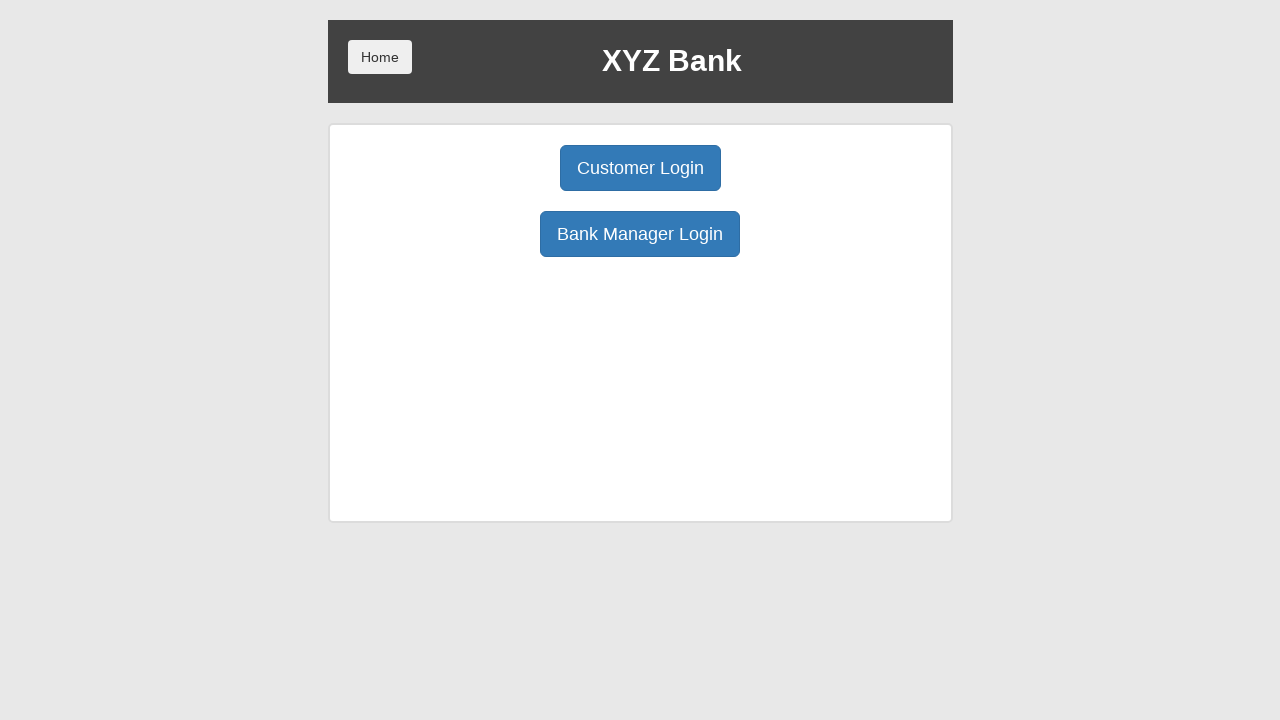

Clicked Manager Login button at (640, 234) on button:has-text('Manager Log')
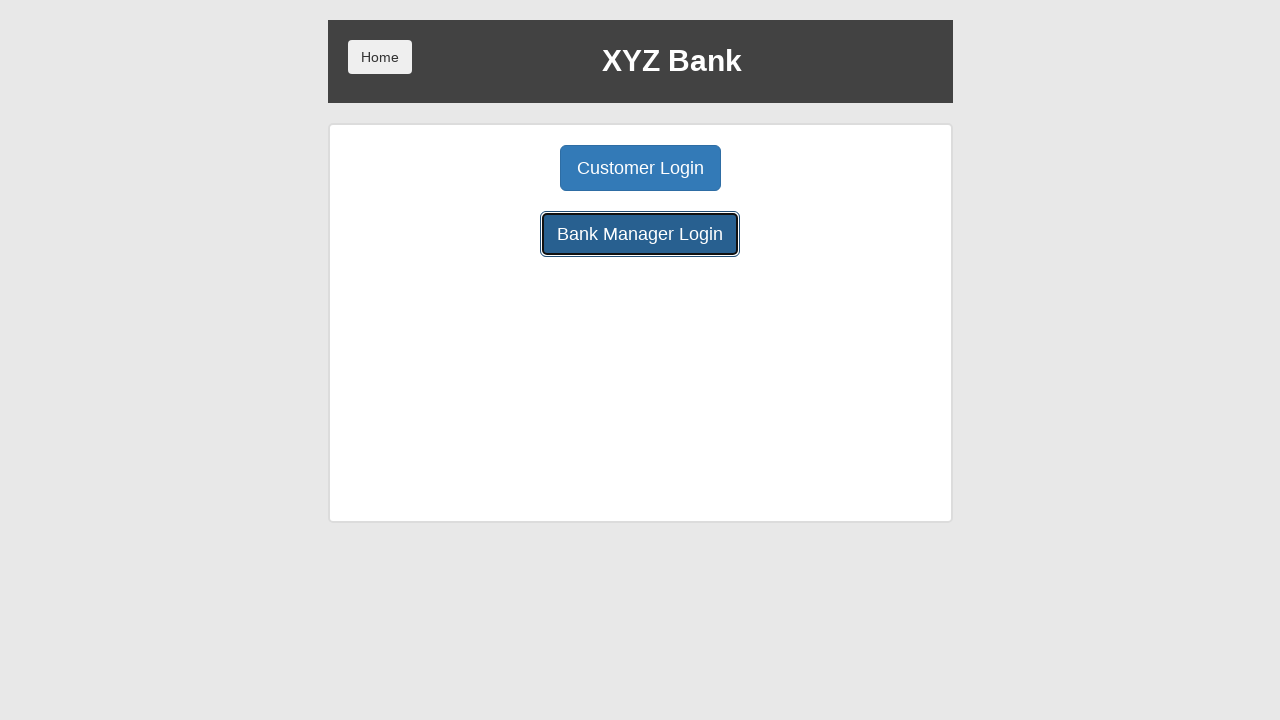

Clicked Add Customer tab at (502, 168) on button[ng-class='btnClass1']
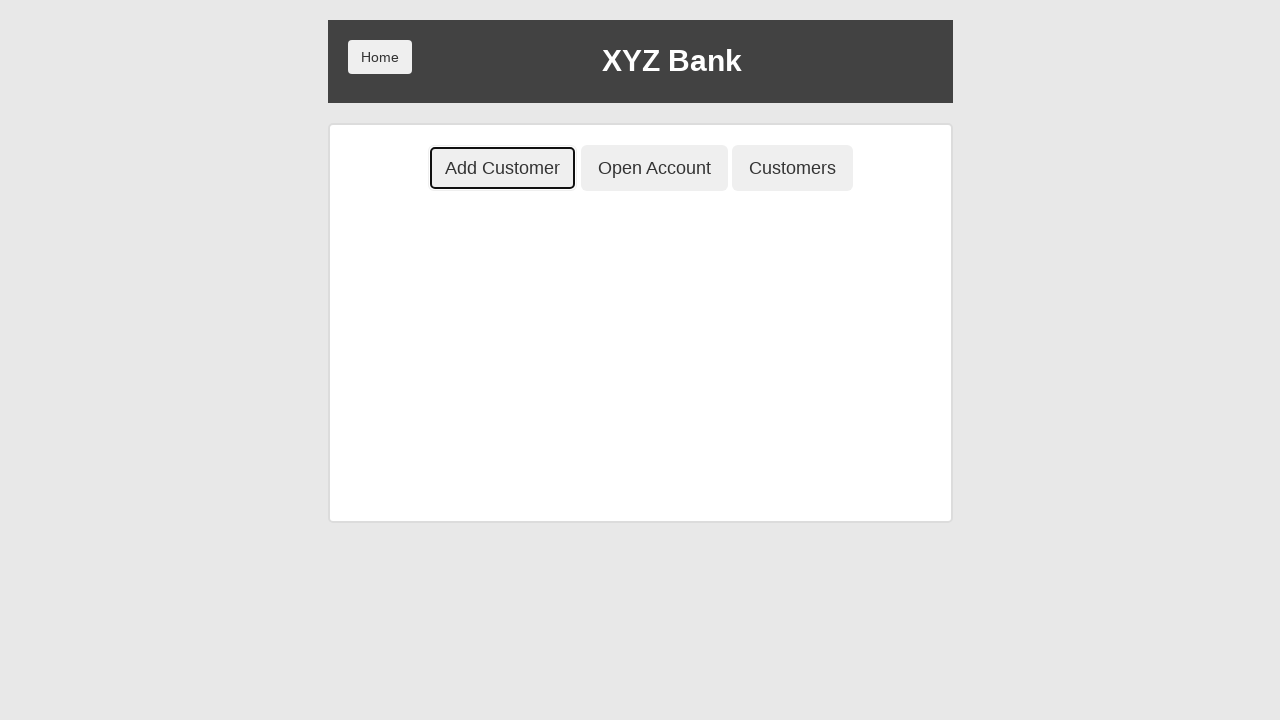

Filled first name field with 'Shoaib' on input[ng-model='fName']
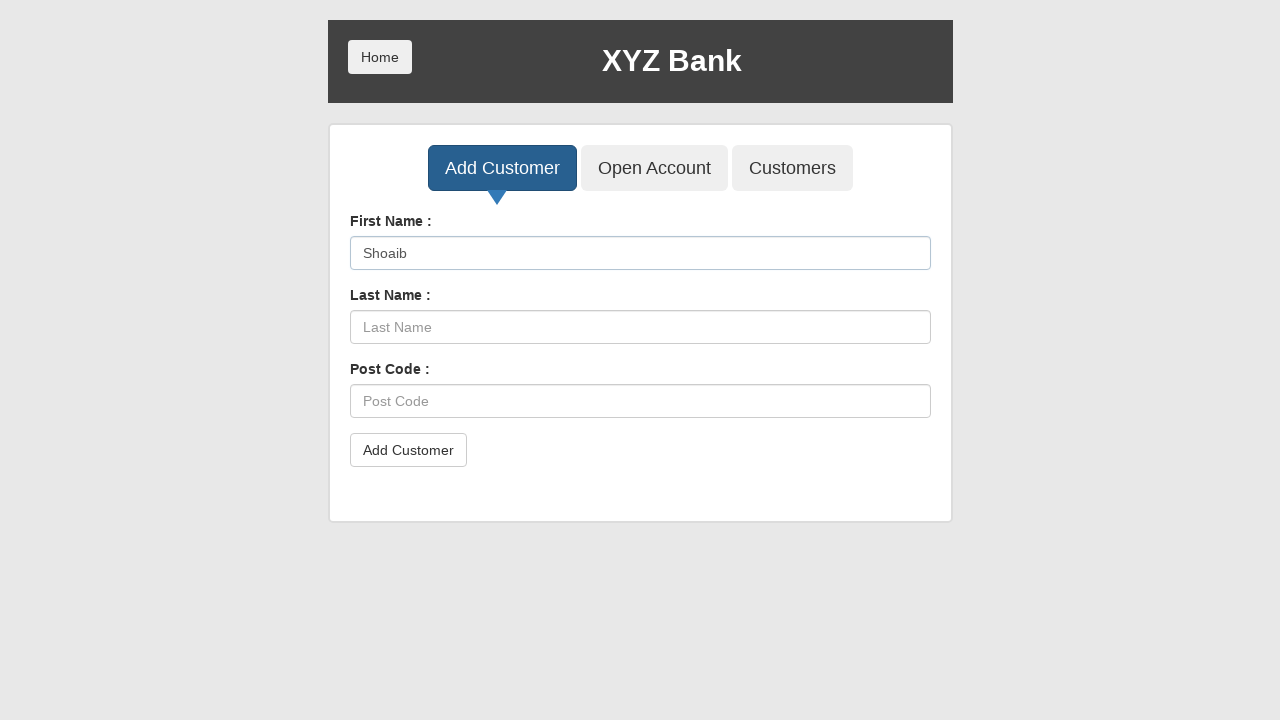

Filled last name field with 'Ahmad' on input[ng-model='lName']
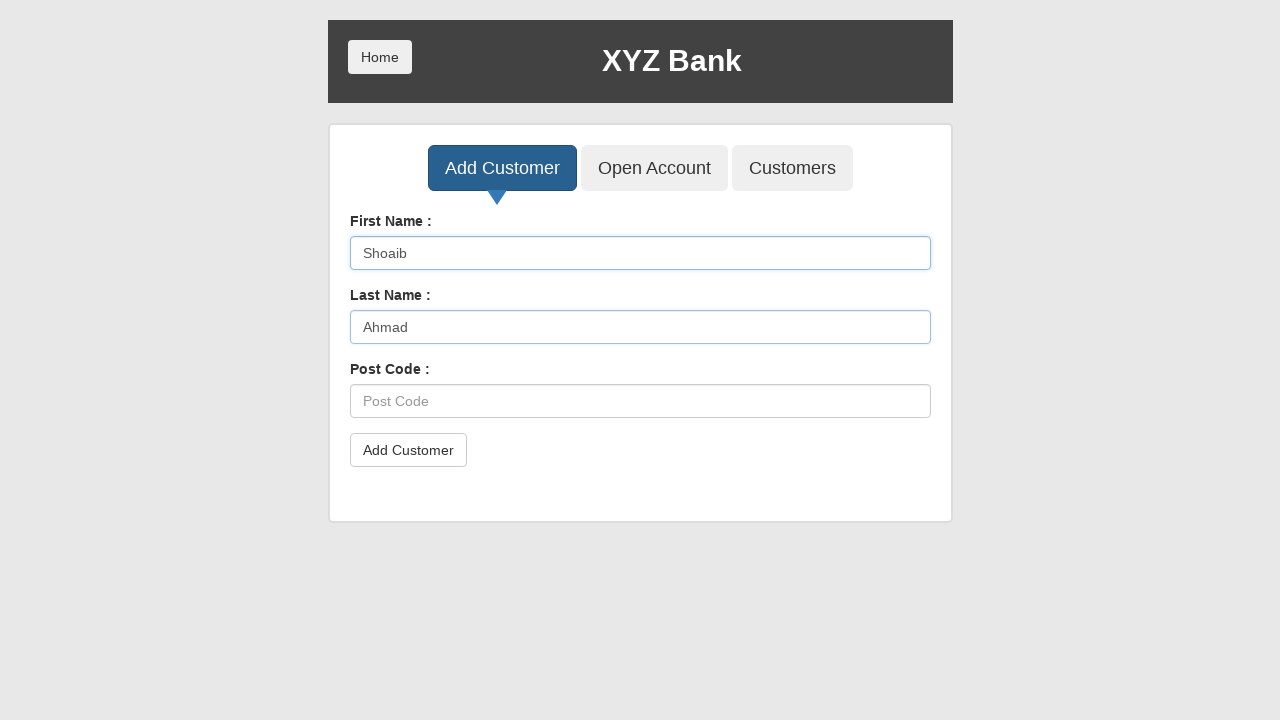

Filled postal code field with '48240' on input[ng-model='postCd']
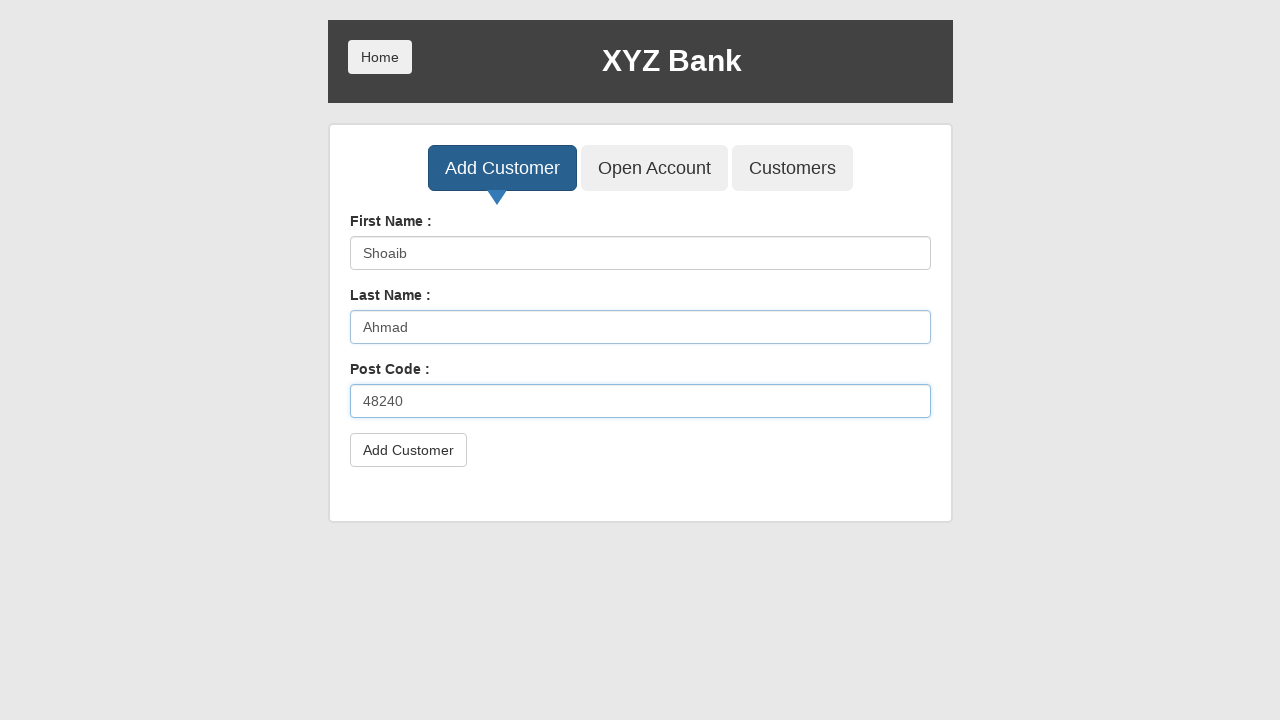

Clicked submit button to add customer at (408, 450) on button[type='submit']
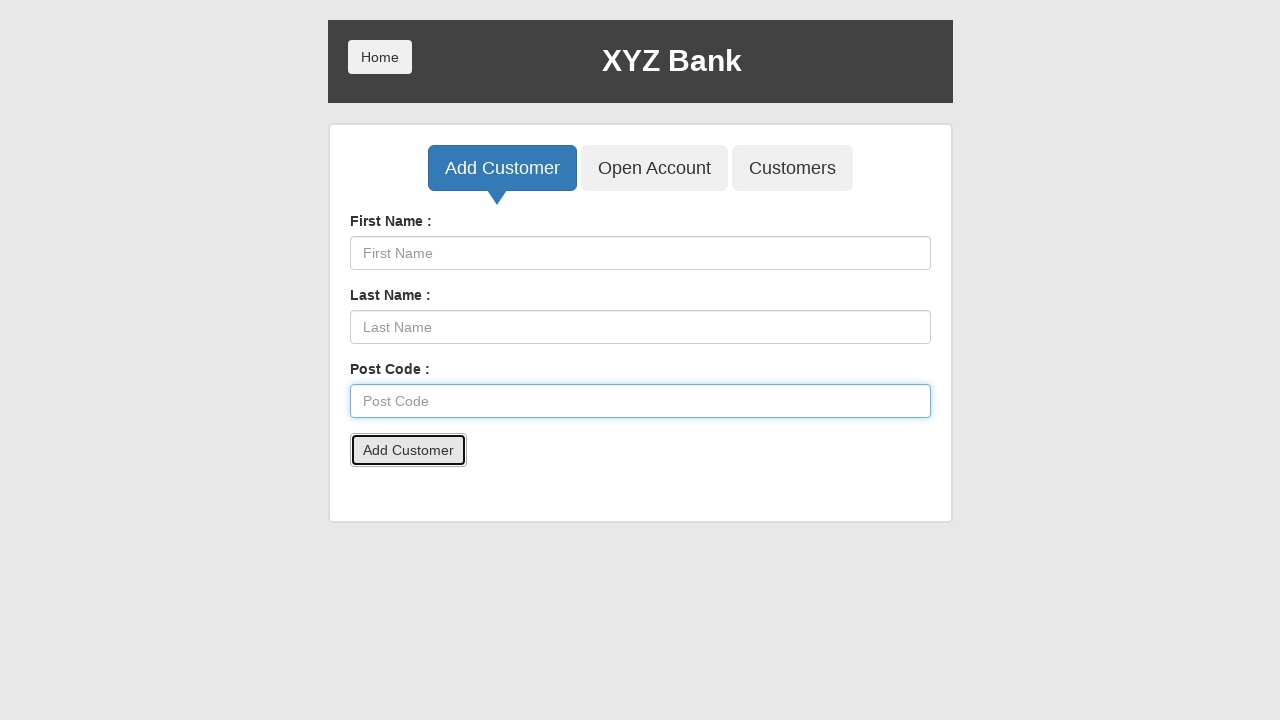

Set up dialog handler to accept alerts
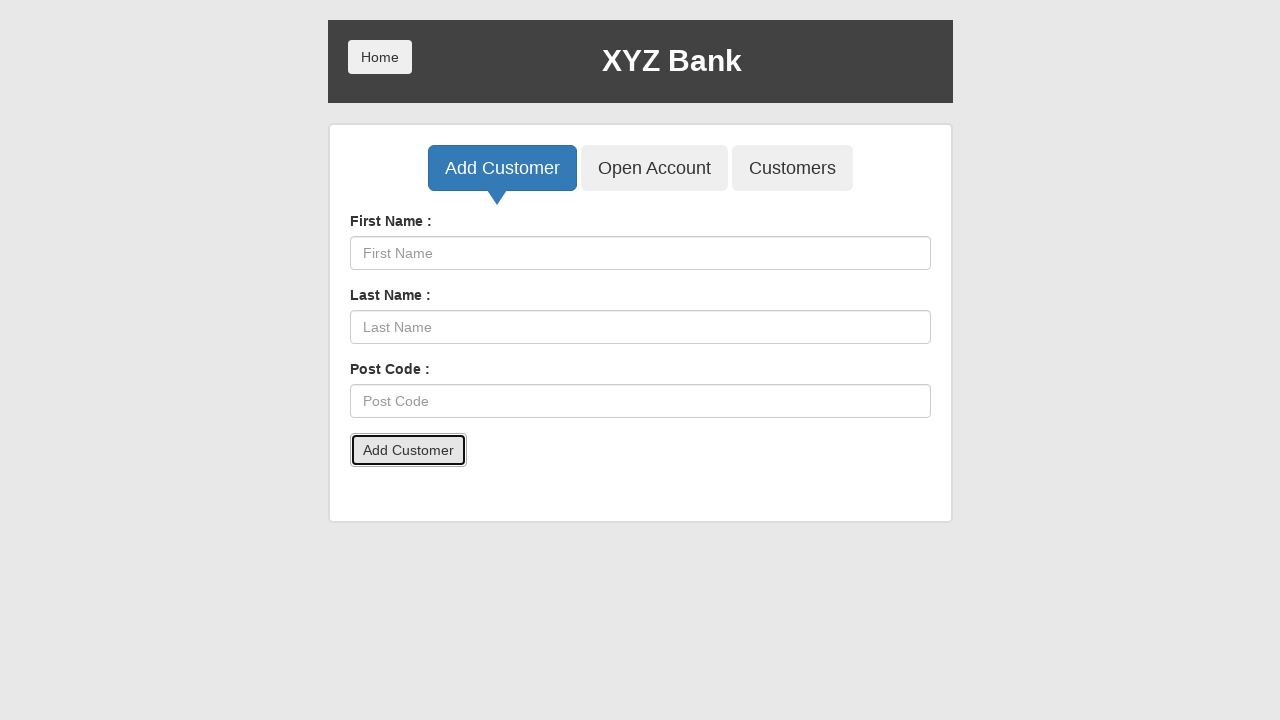

Clicked Open Account tab at (654, 168) on button[ng-class='btnClass2']
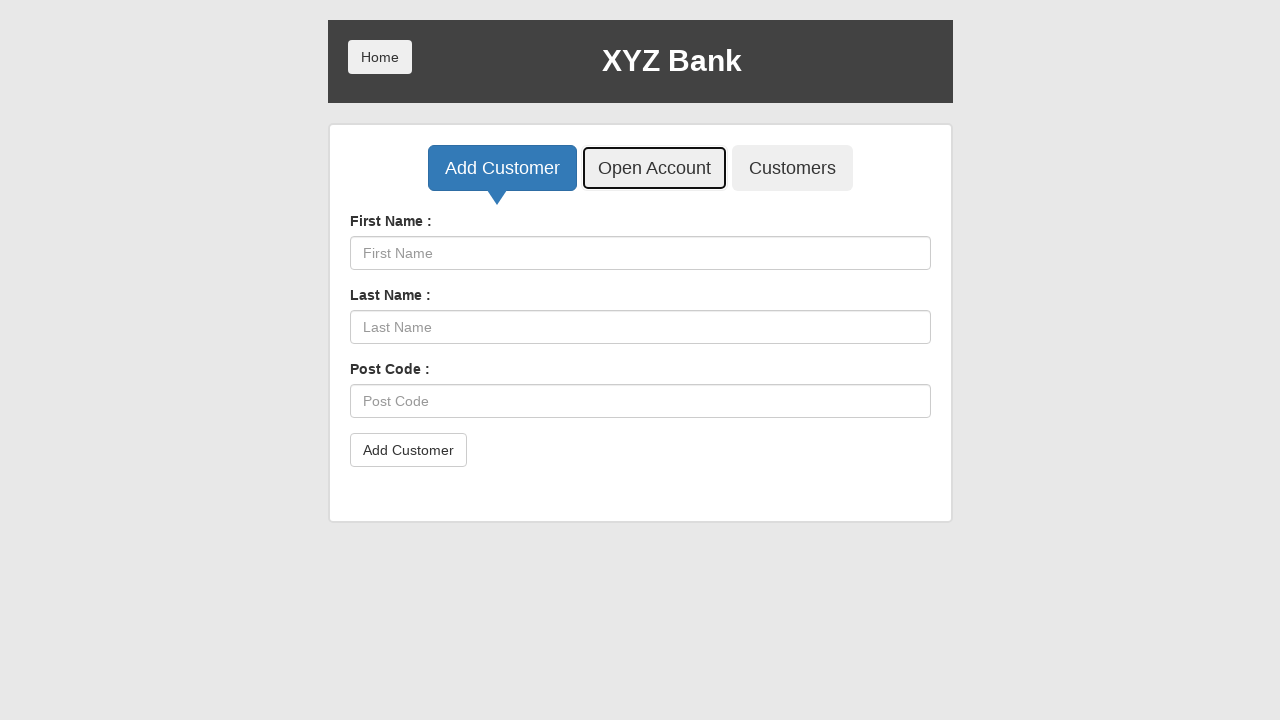

Selected 'Shoaib Ahmad' from customer dropdown on select#userSelect
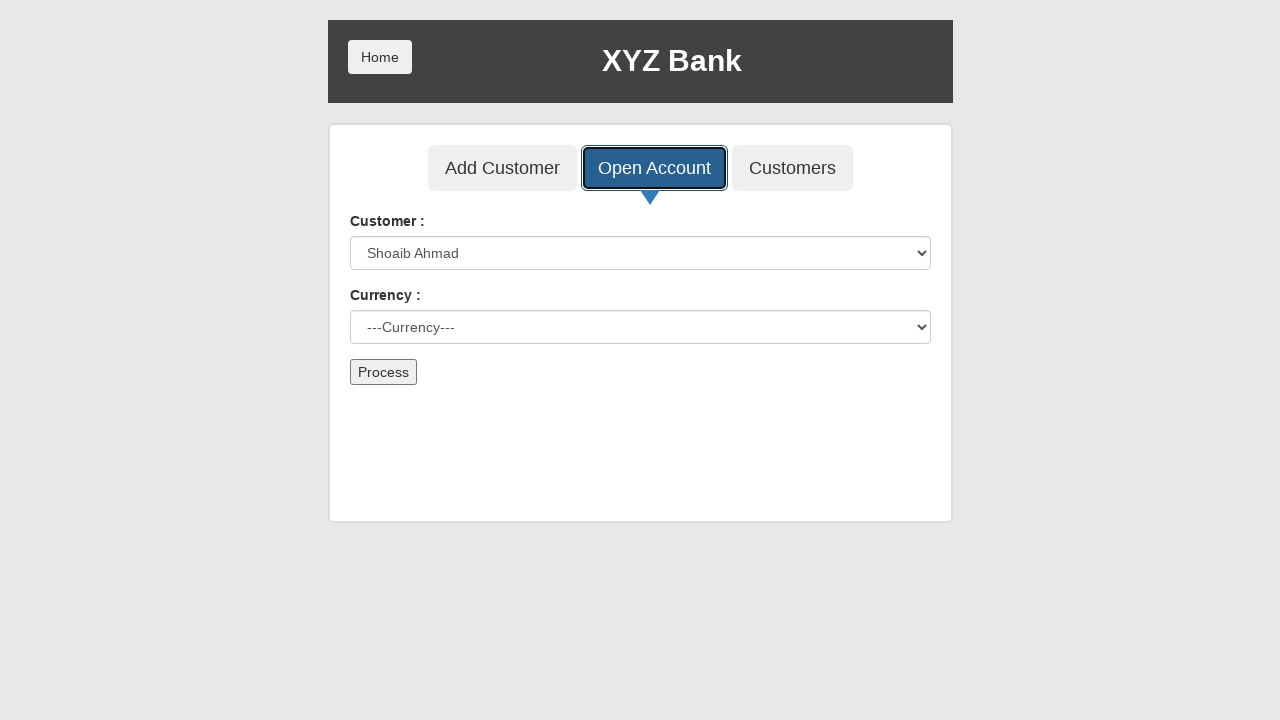

Selected 'Rupee' from currency dropdown on select#currency
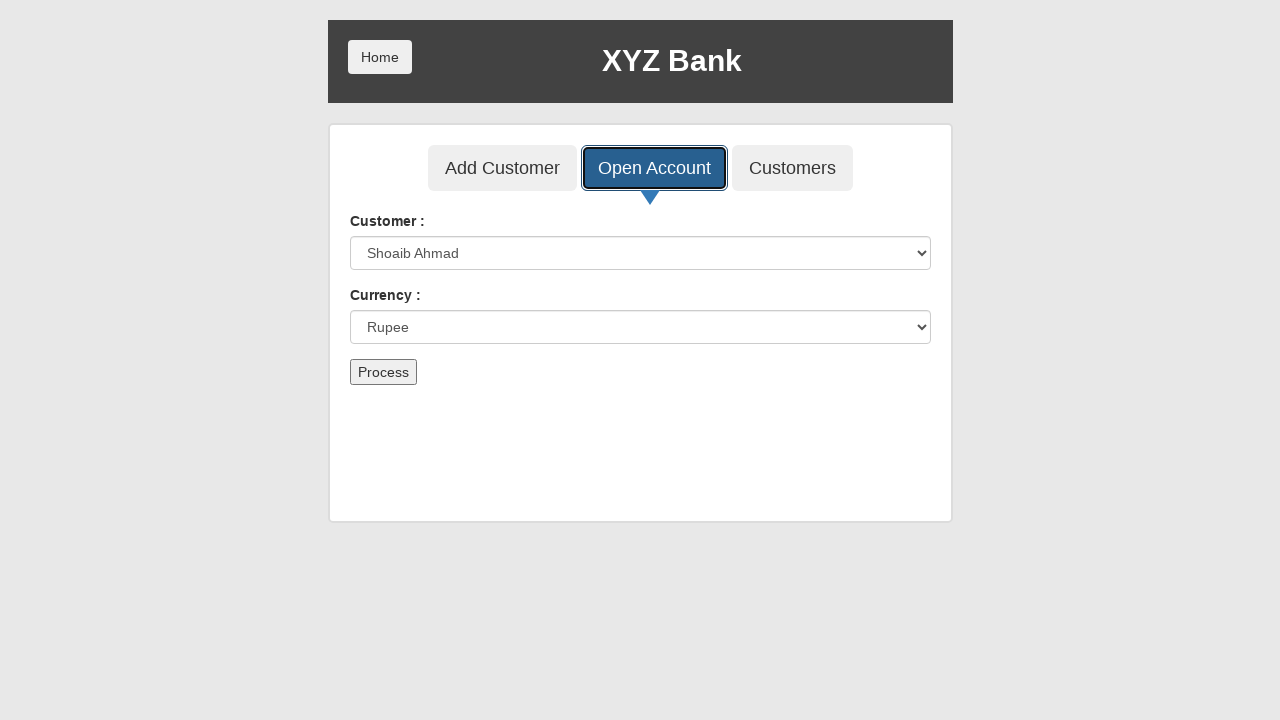

Clicked submit button to open account at (383, 372) on button[type='submit']
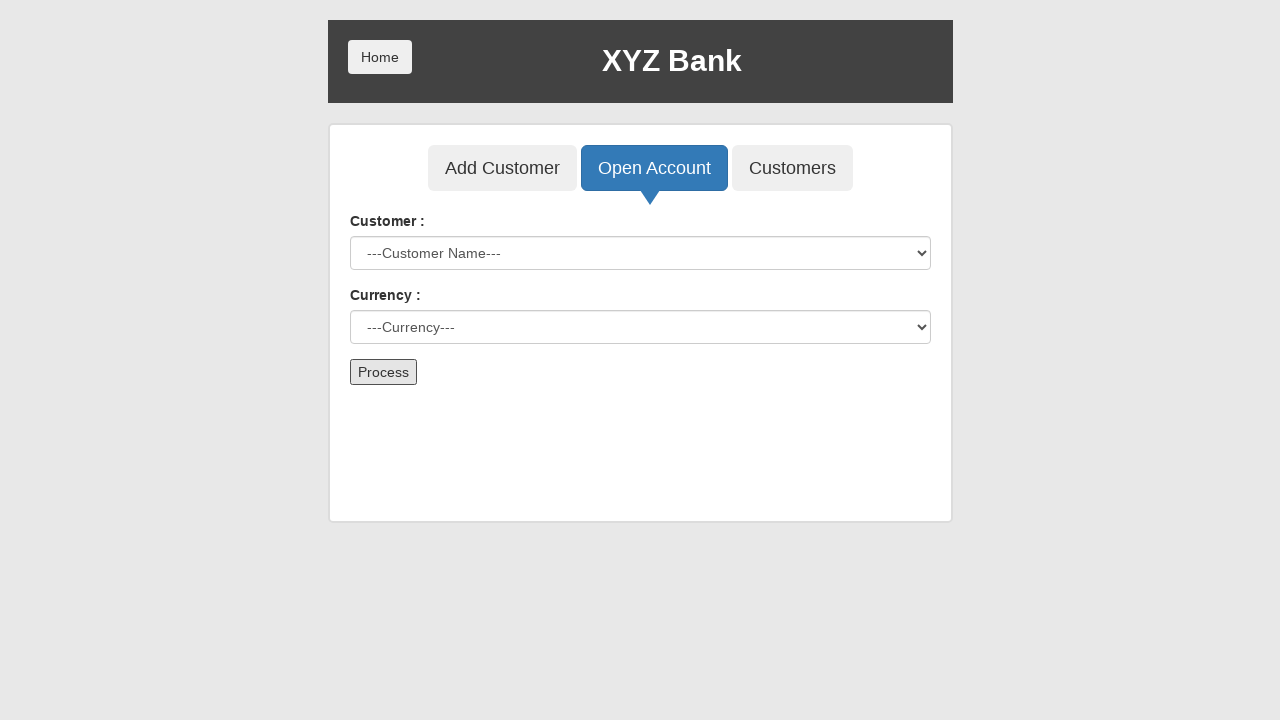

Clicked Home button at (380, 57) on button:has-text('Home')
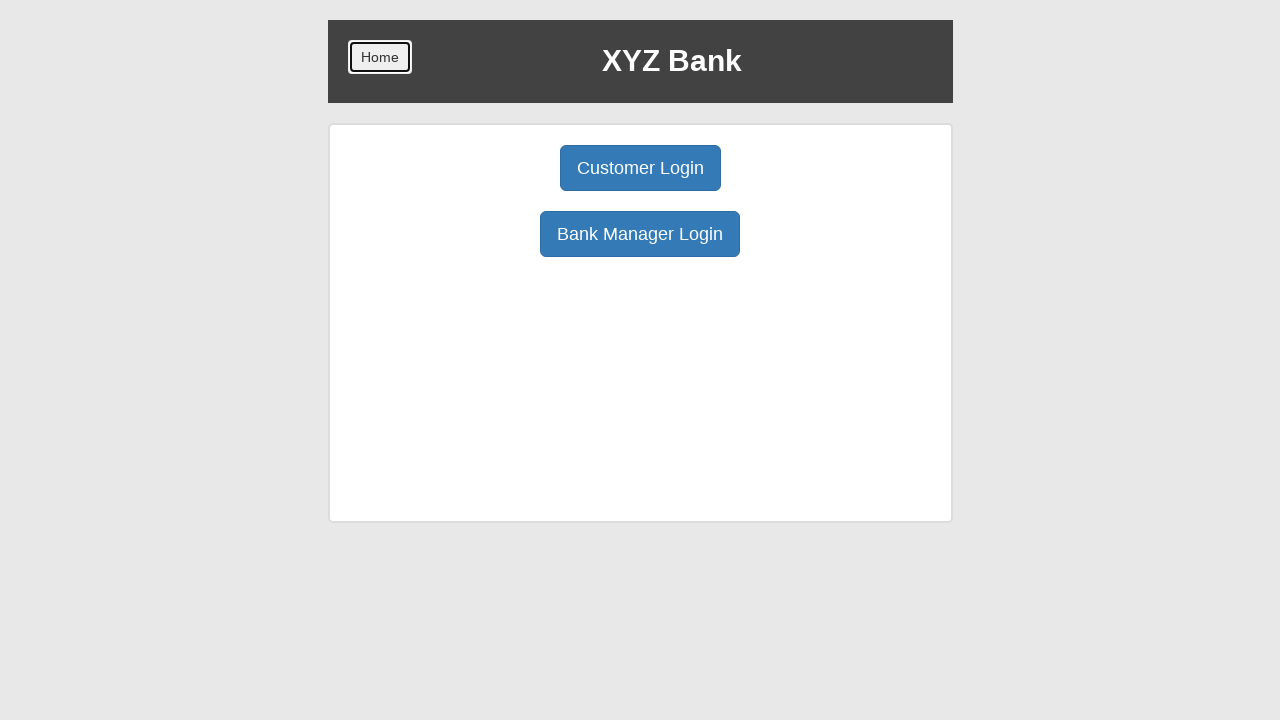

Clicked Customer Login button at (640, 168) on button:has-text('Customer Log')
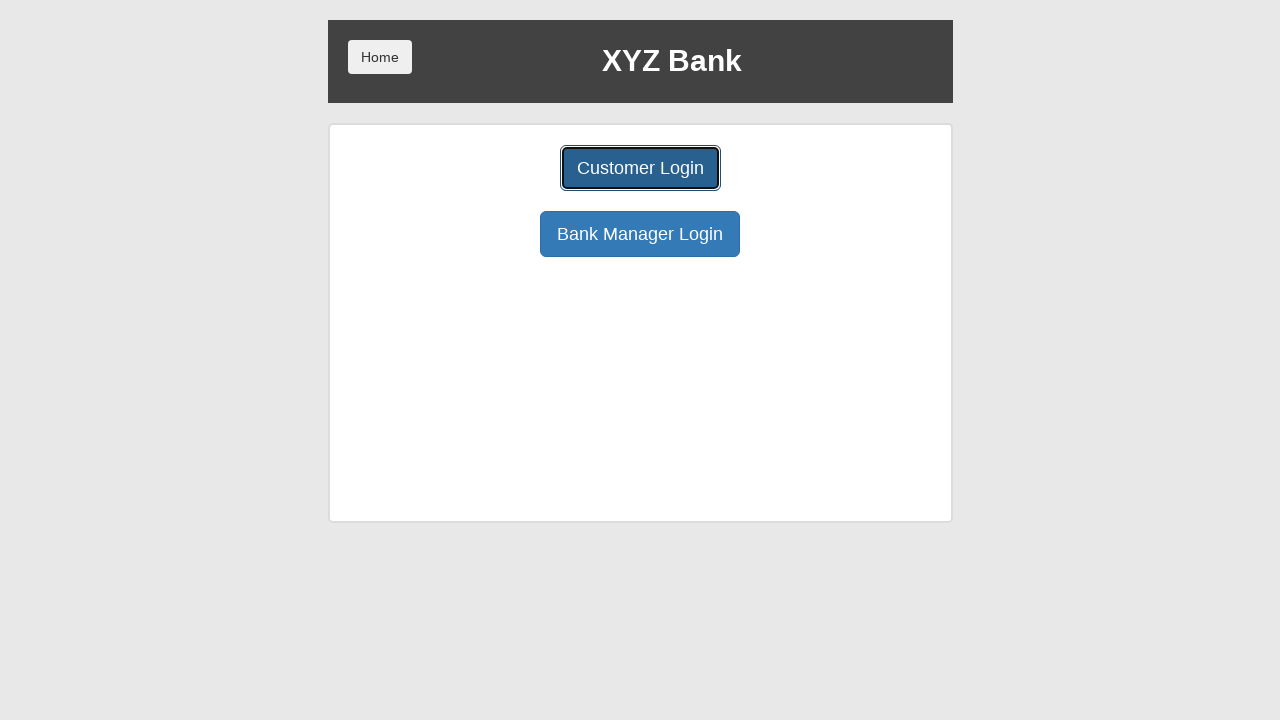

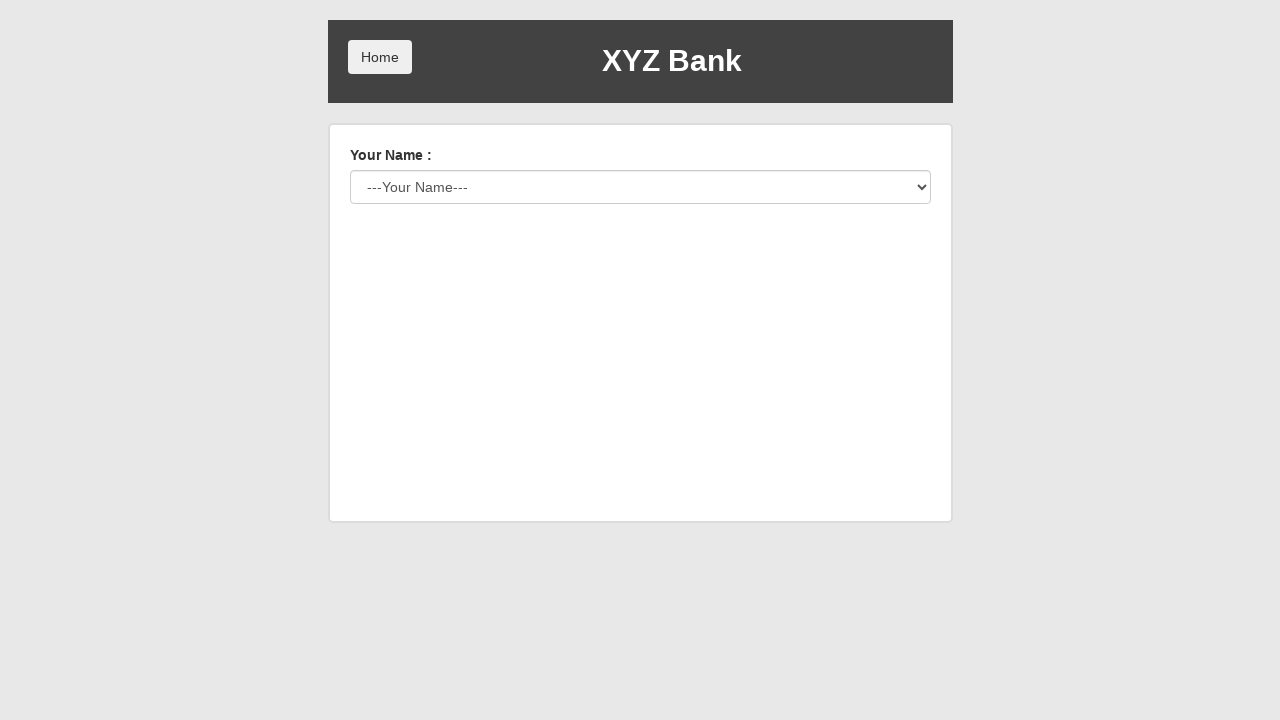